Tests radio button functionality by checking the Radio1 option on the page

Starting URL: https://www.rahulshettyacademy.com/AutomationPractice/

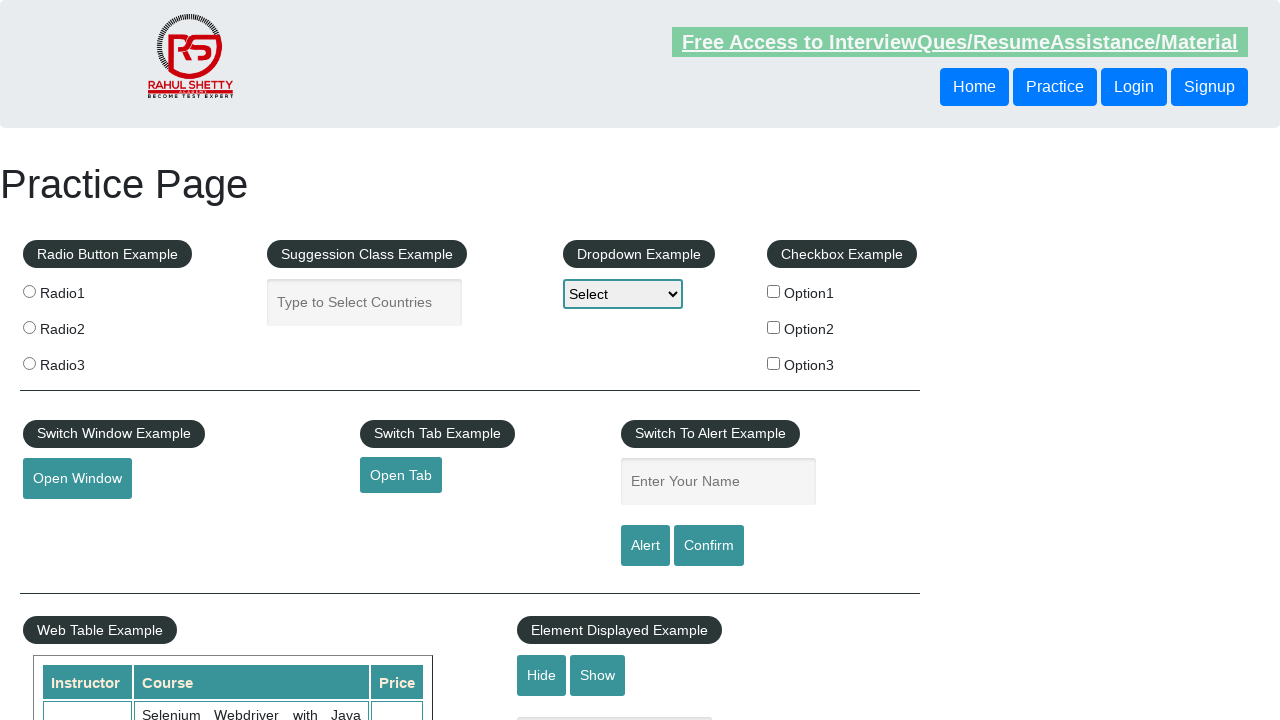

Navigated to AutomationPractice page
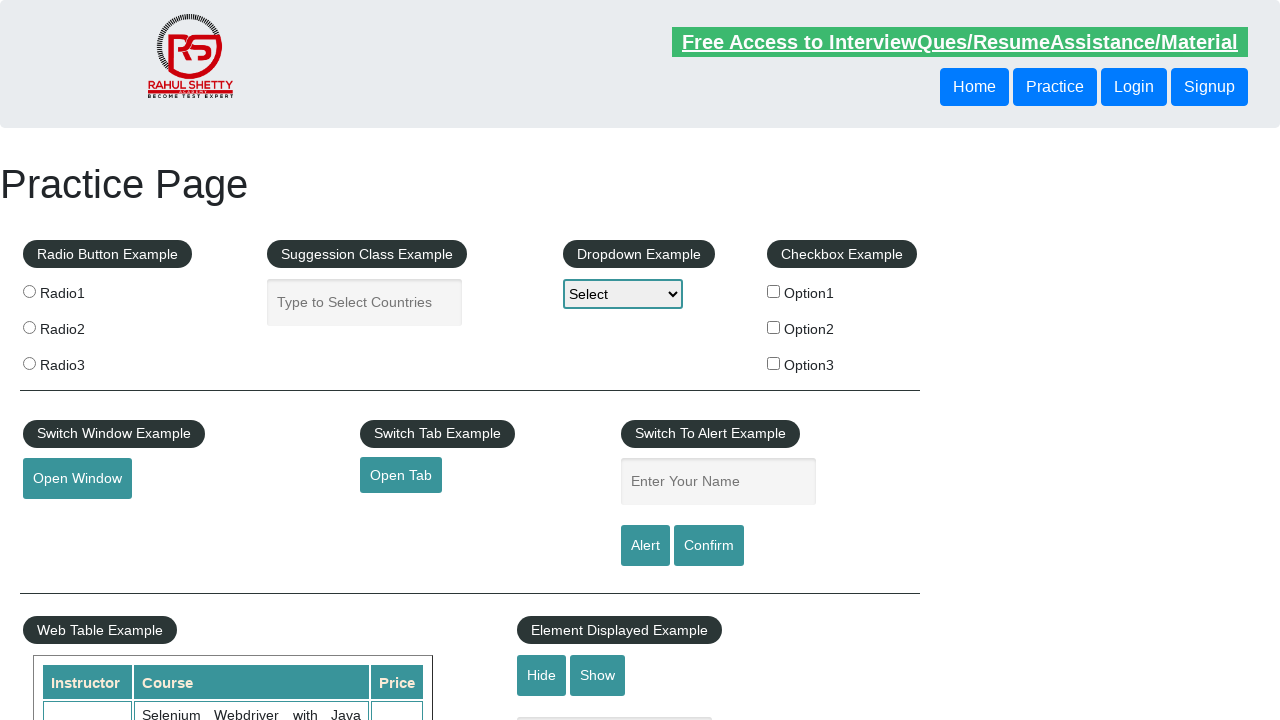

Checked Radio1 radio button at (29, 291) on label >> internal:has-text="Radio1"i >> internal:role=radio
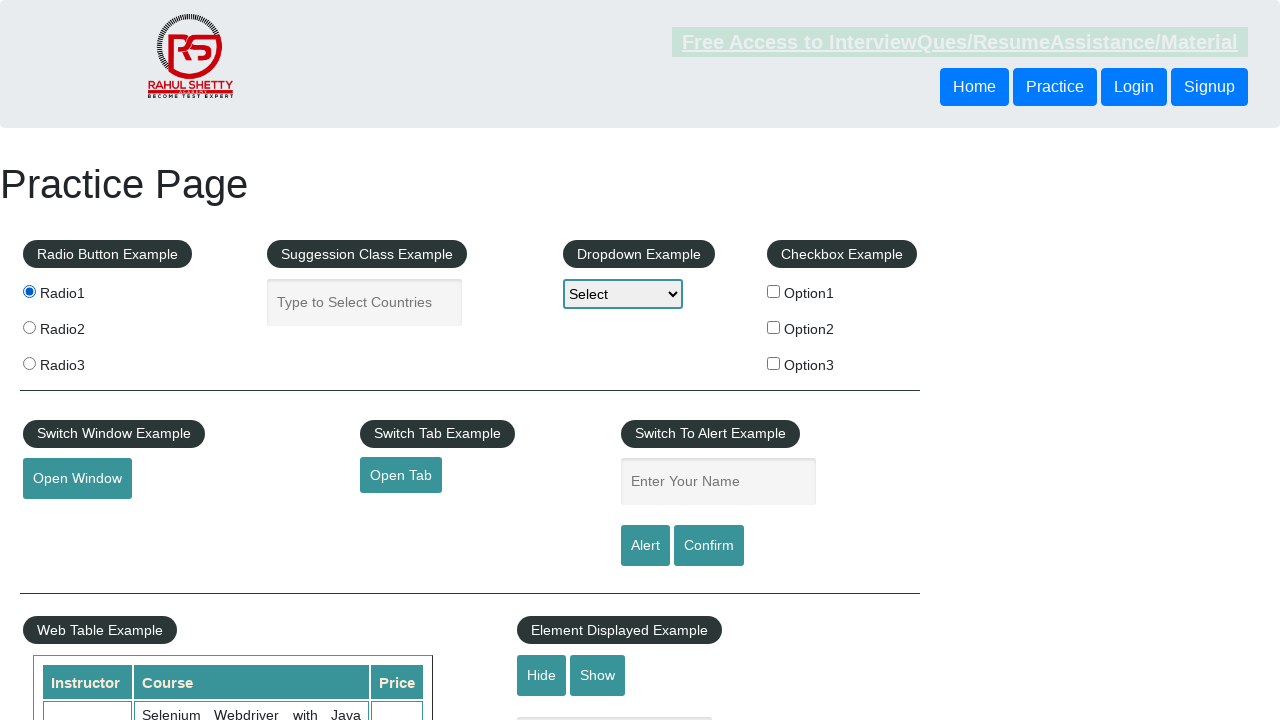

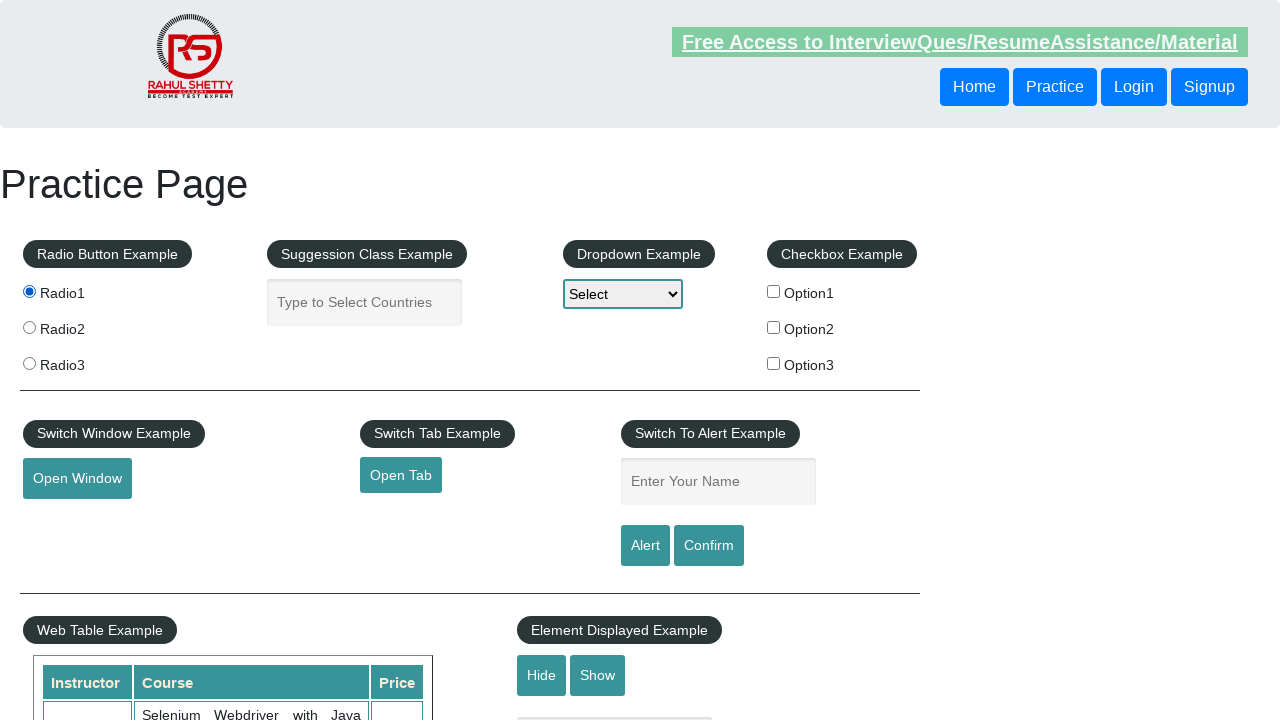